Opens the home page, scrolls down, and verifies that the subtitle "مركز طب اتصالي" (Telemedicine Center) is displayed

Starting URL: https://famcare.app/

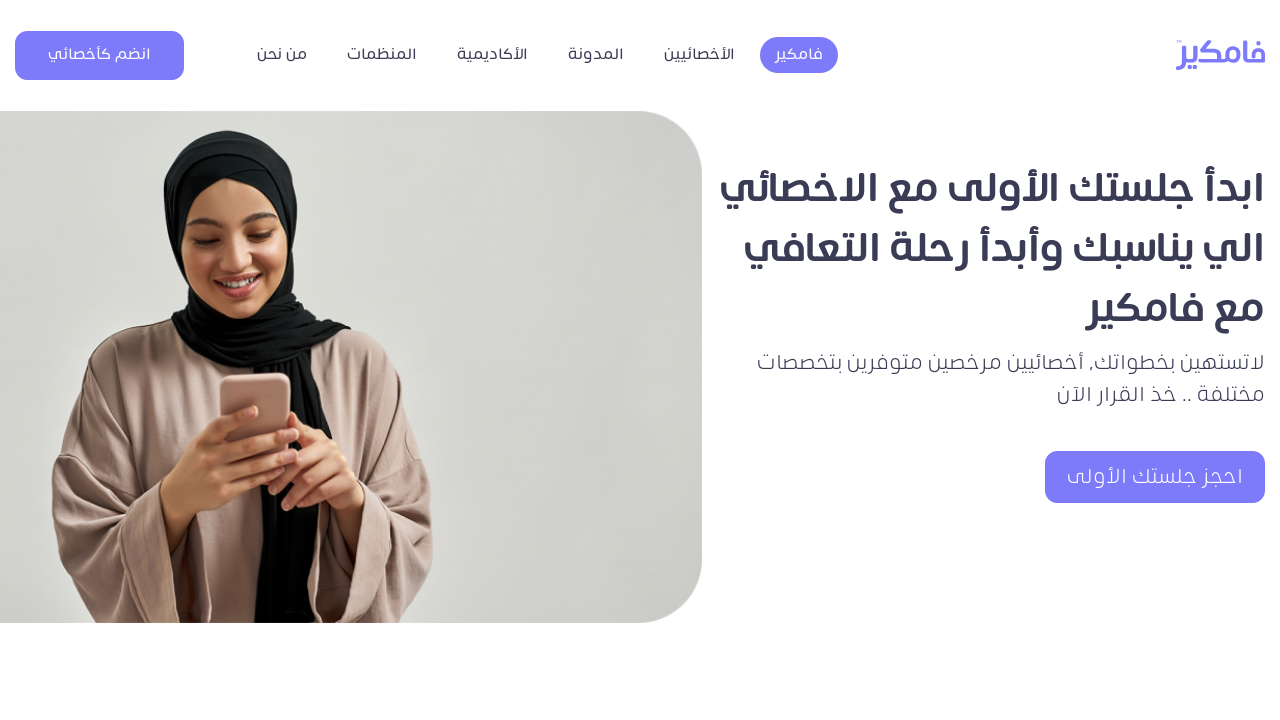

Scrolled down the page by 500 pixels
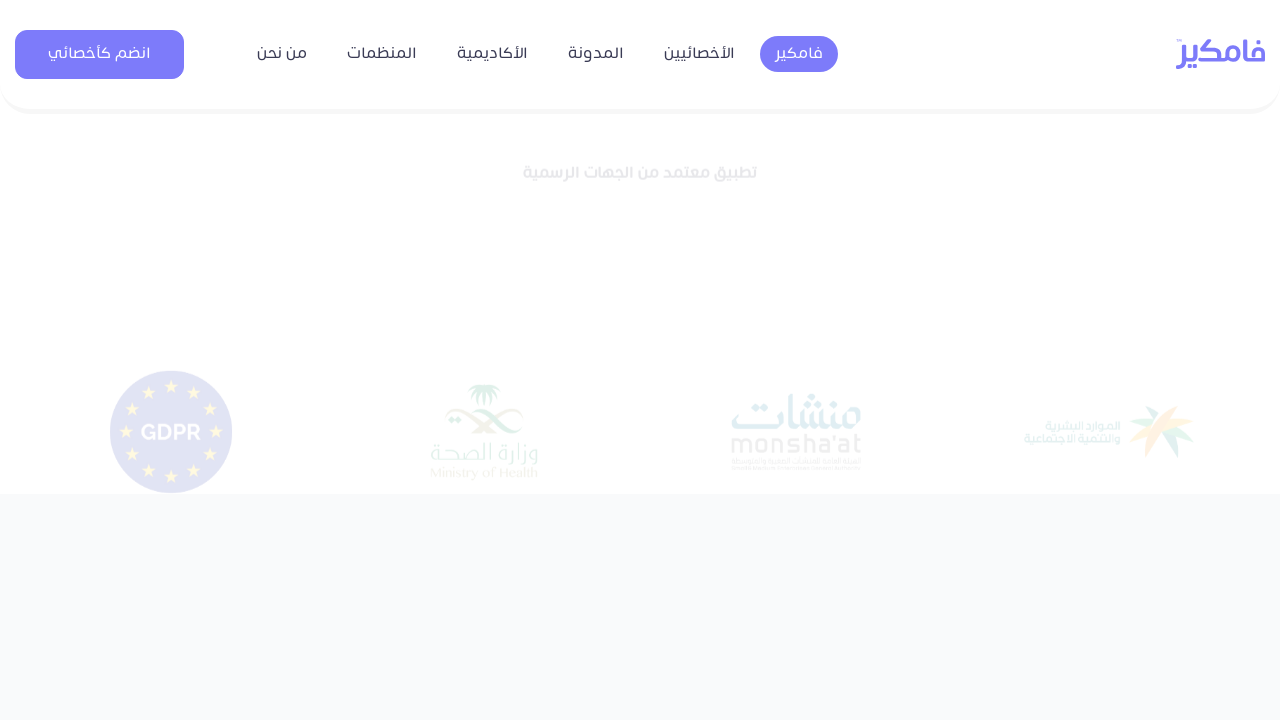

Subtitle 'مركز طب اتصالي' (Telemedicine Center) became visible
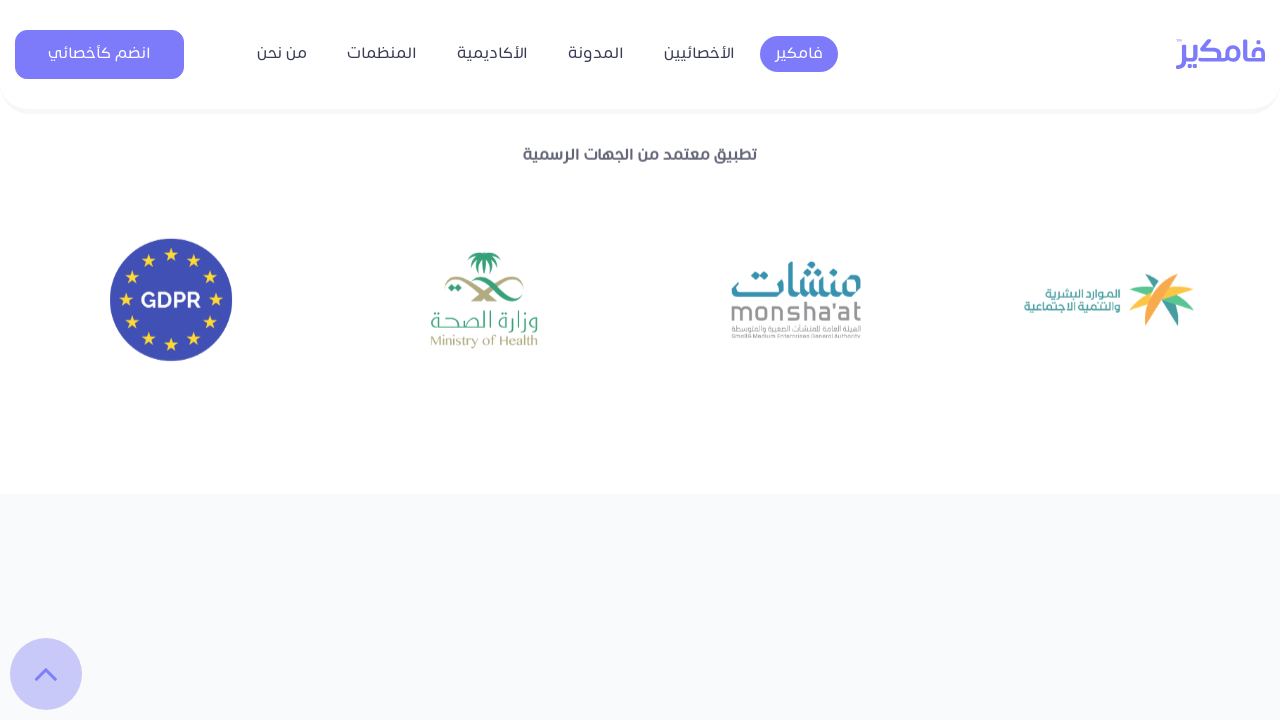

Verified that subtitle text content matches 'مركز طب اتصالي'
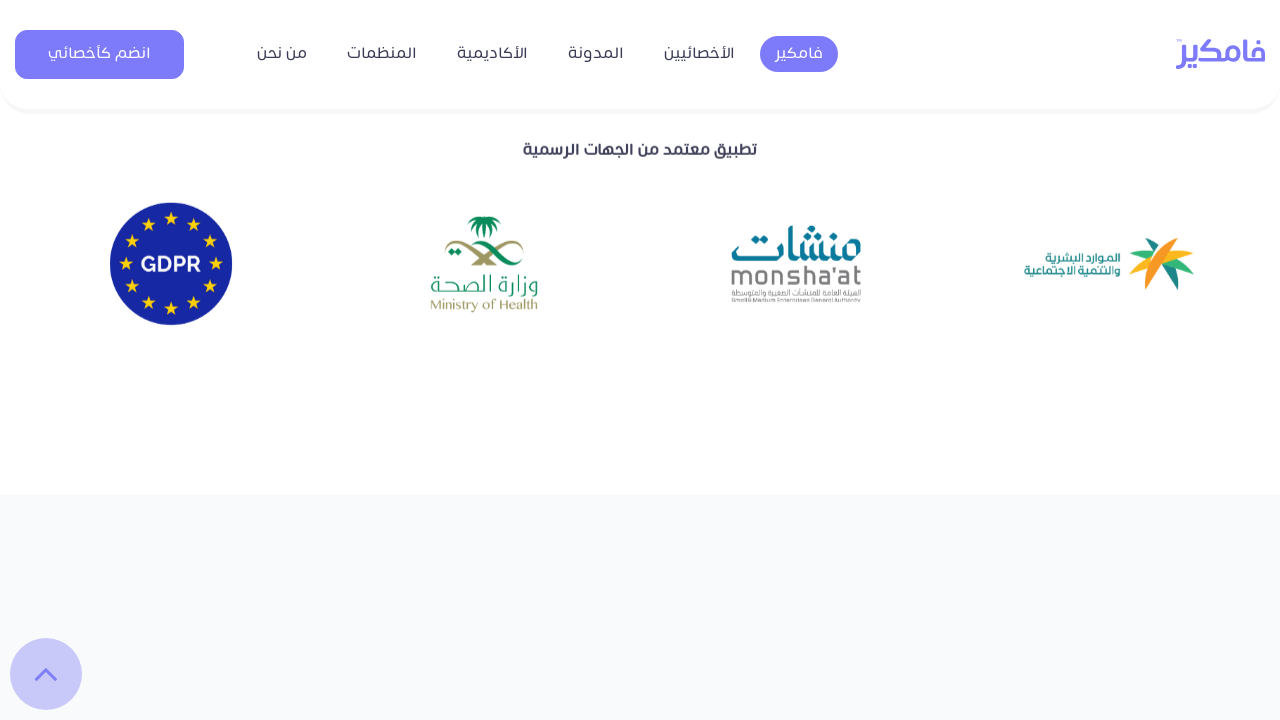

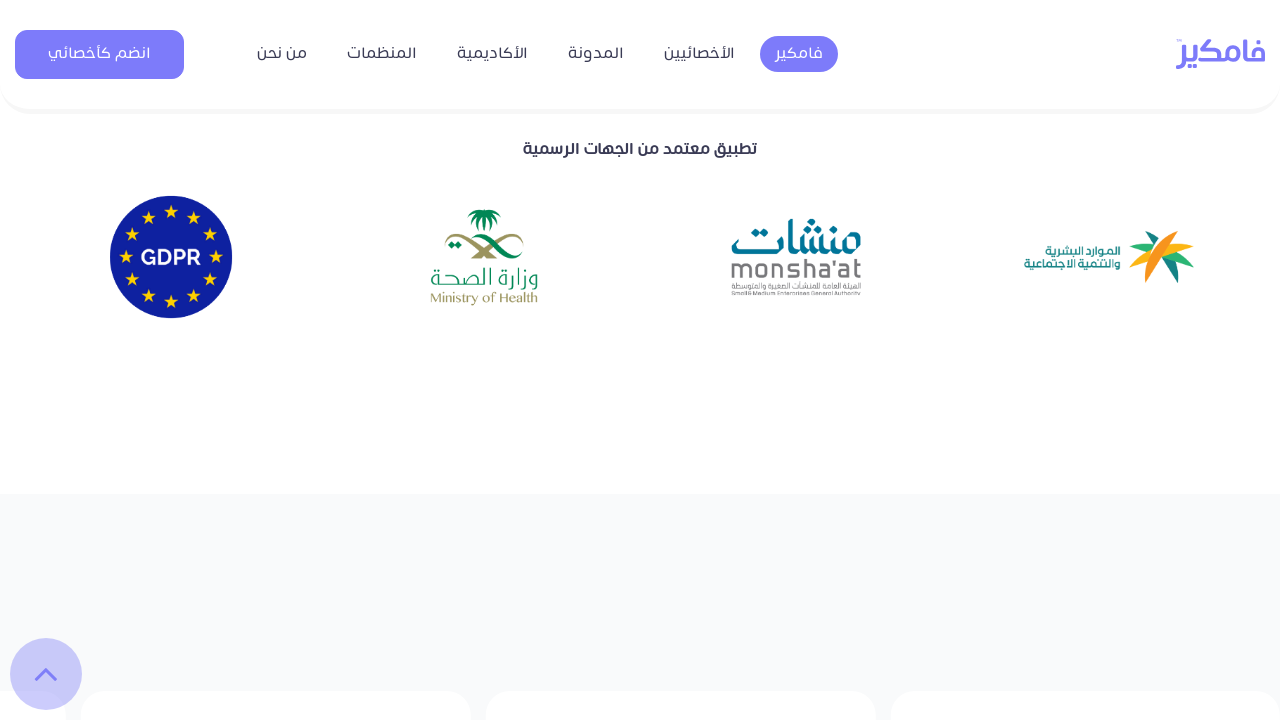